Fills out a practice form with personal information including name, email, gender, hobbies, and mobile number, then submits the form and verifies a modal appears

Starting URL: https://demoqa.com/automation-practice-form

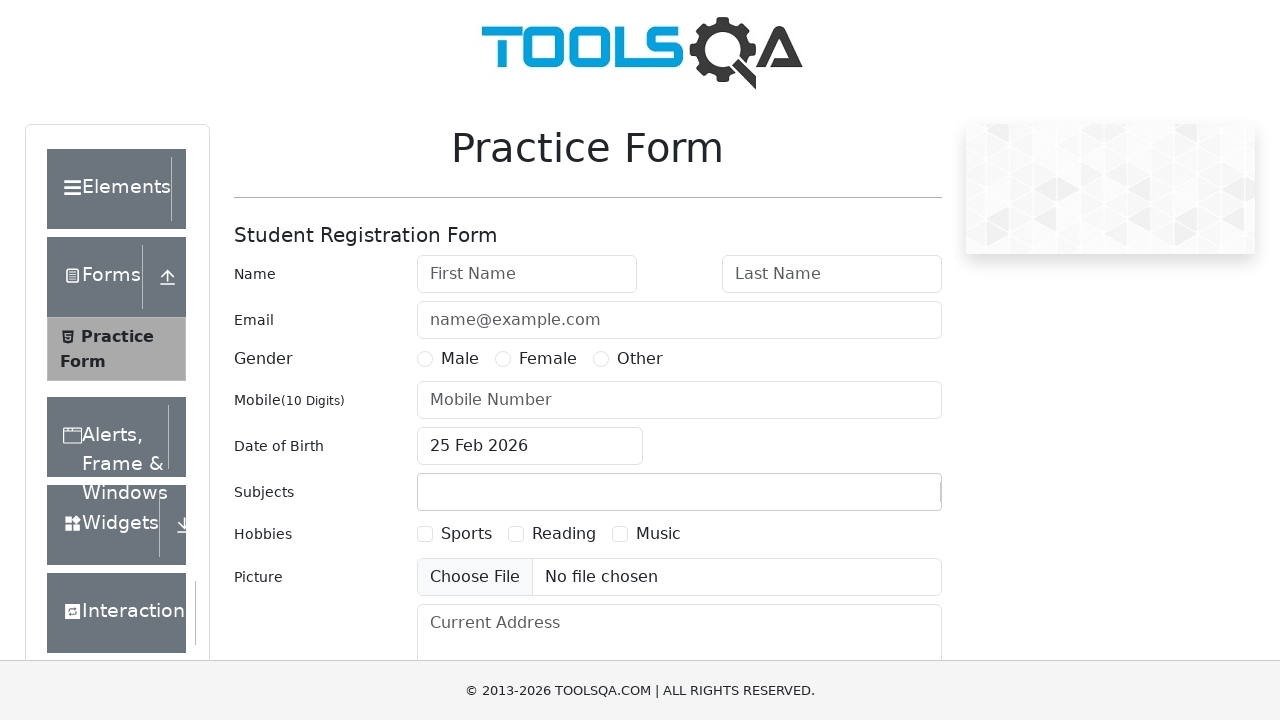

Filled first name field with 'My Name' on #firstName
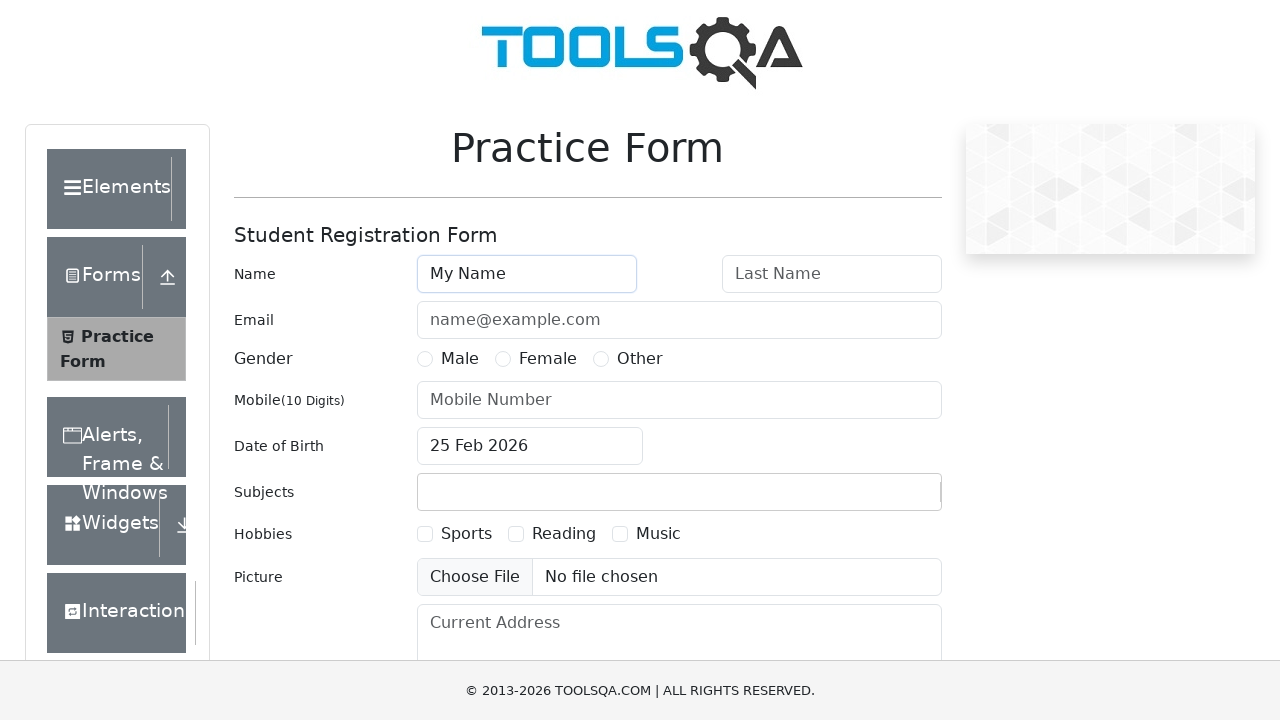

Filled last name field with 'My Surname' on #lastName
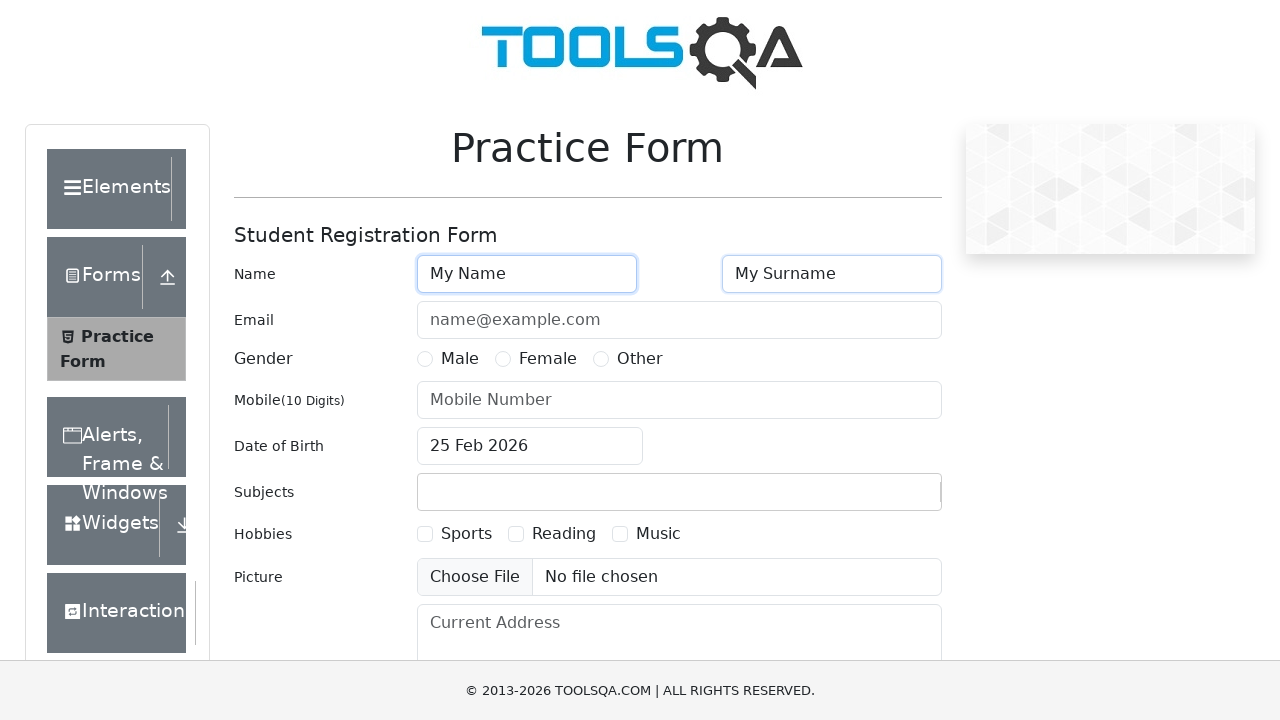

Filled email field with 'myemail@gmail.com' on #userEmail
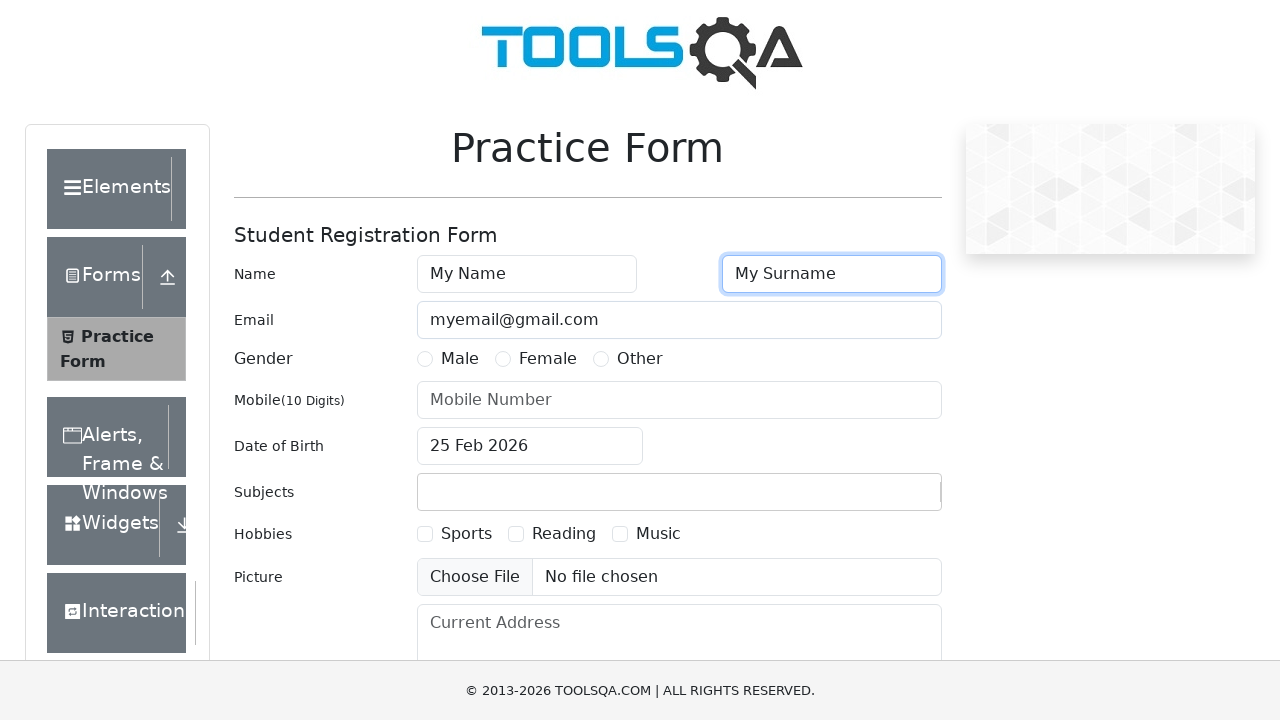

Selected 'Other' gender option at (640, 359) on text=Other
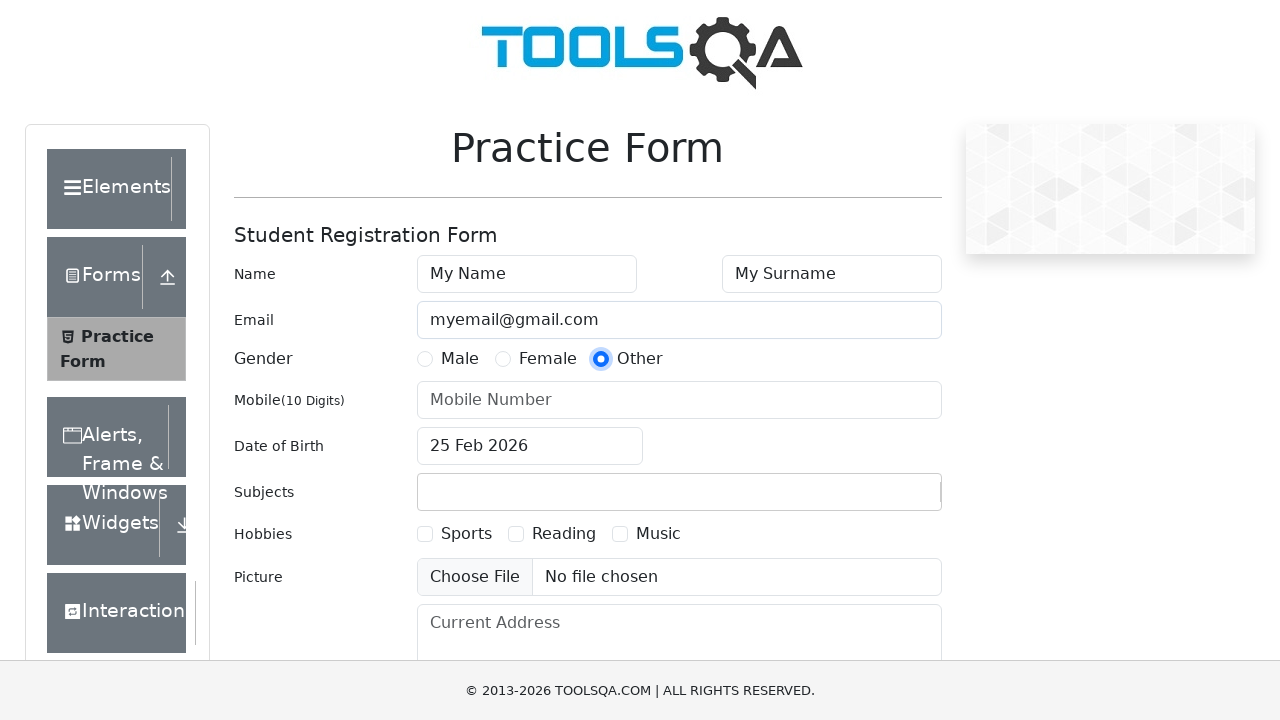

Selected 'Sports' hobby checkbox at (466, 534) on text=Sports
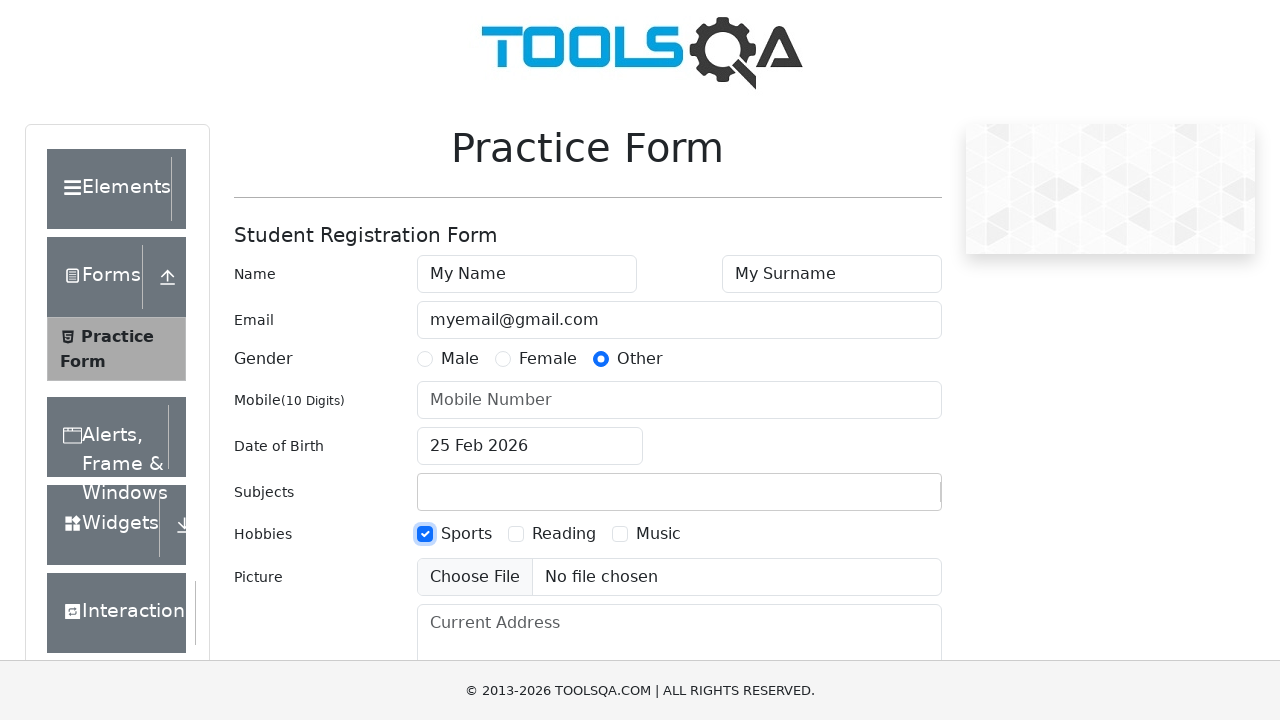

Filled mobile number field with '1234567890' on #userNumber
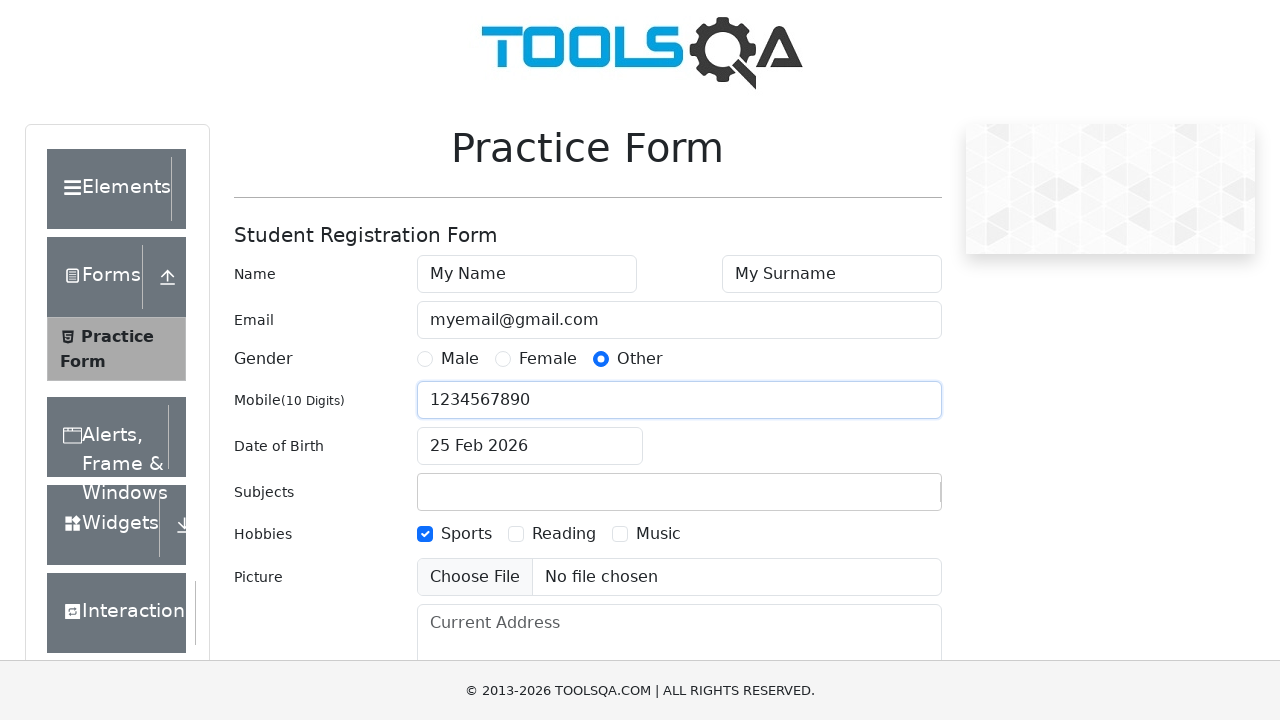

Scrolled submit button into view
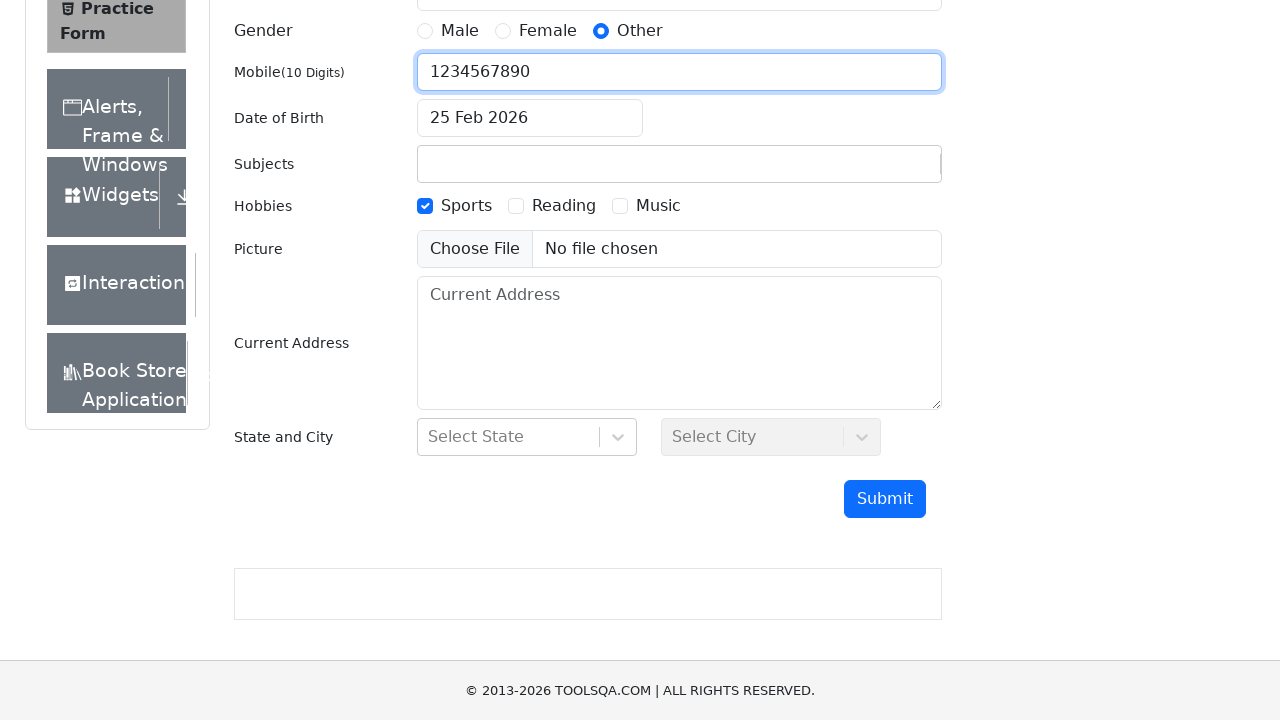

Clicked submit button to submit the form at (885, 499) on #submit
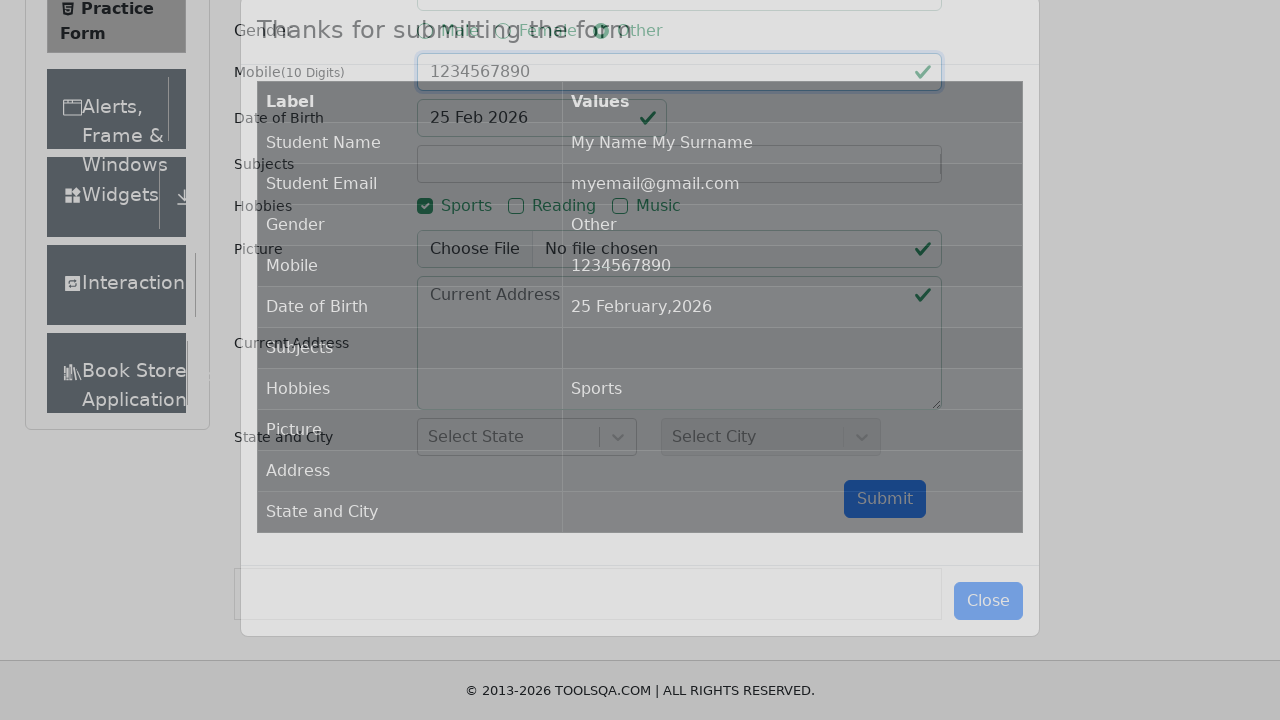

Modal dialog appeared with submission confirmation
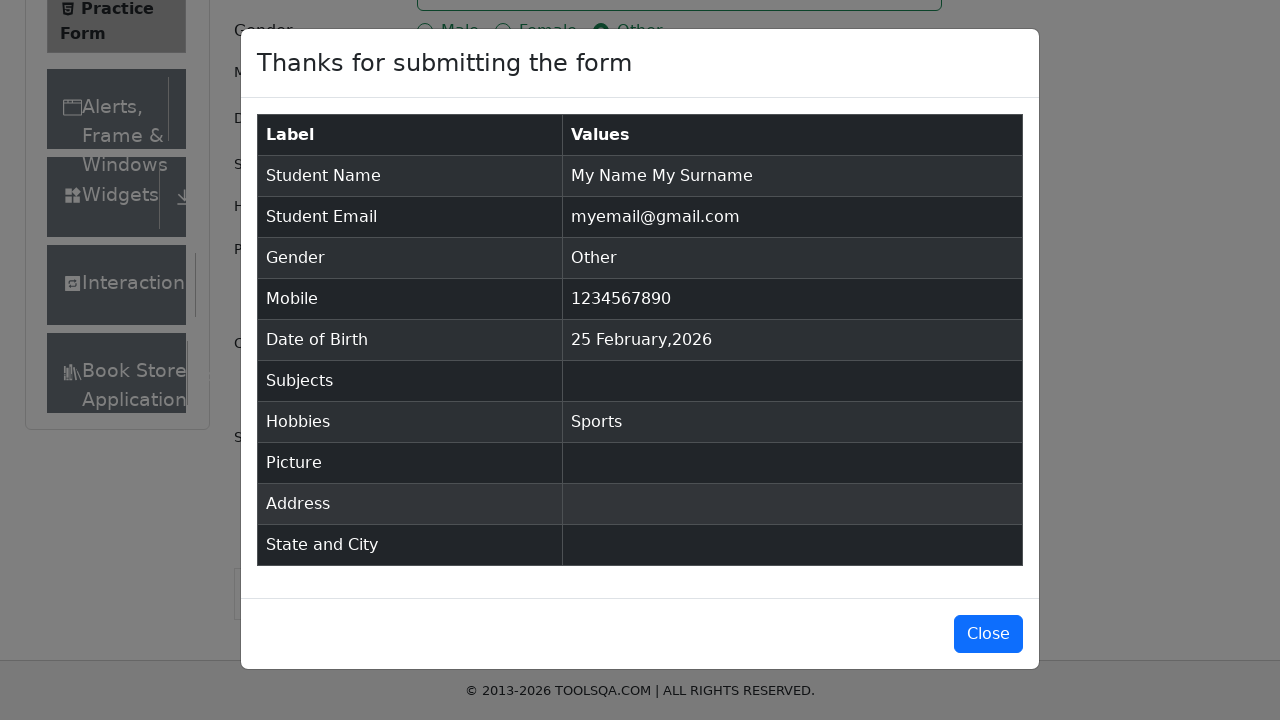

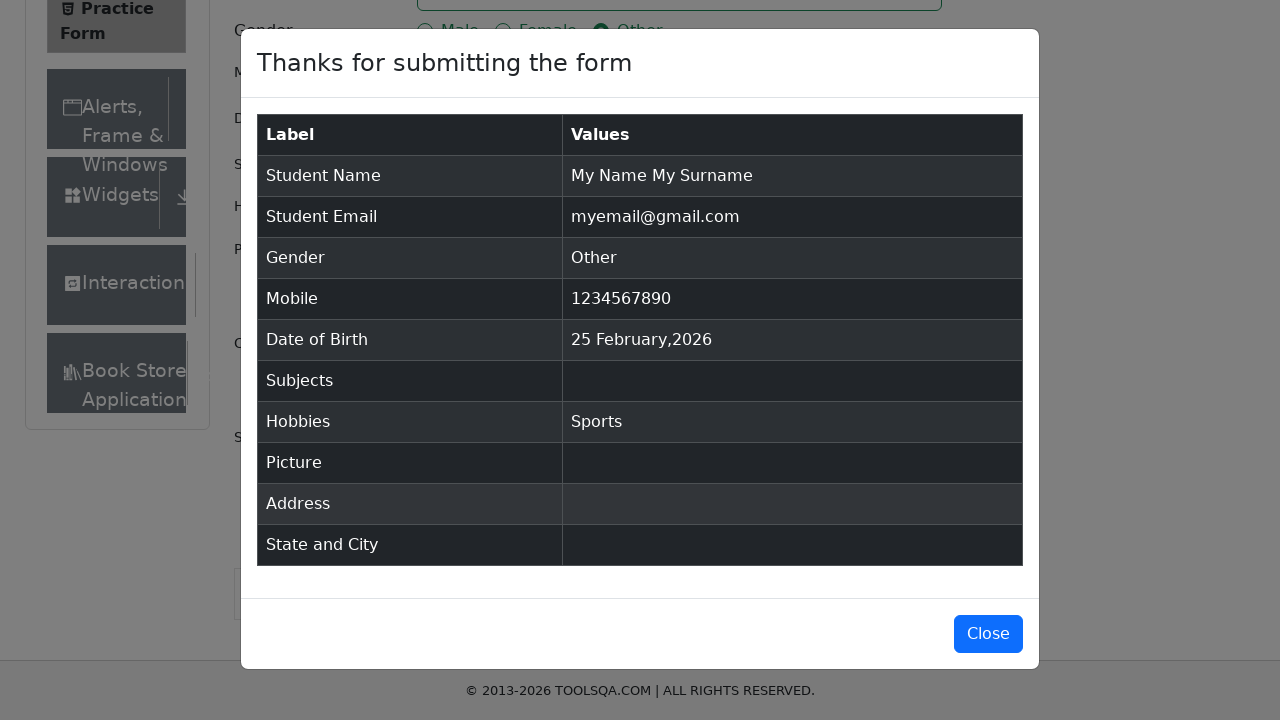